Tests filling out a practice form including personal details, gender selection, date of birth, file upload, and state selection dropdowns

Starting URL: https://demoqa.com/automation-practice-form

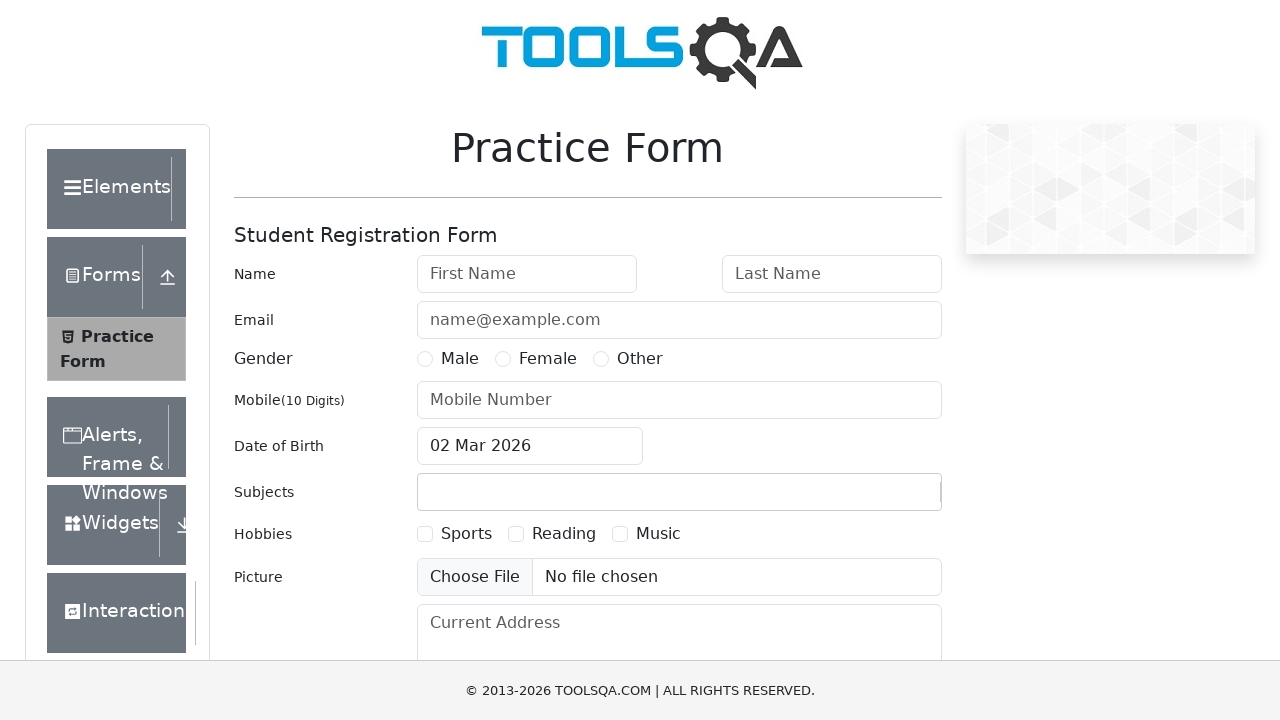

Scrolled down 400px to view form fields
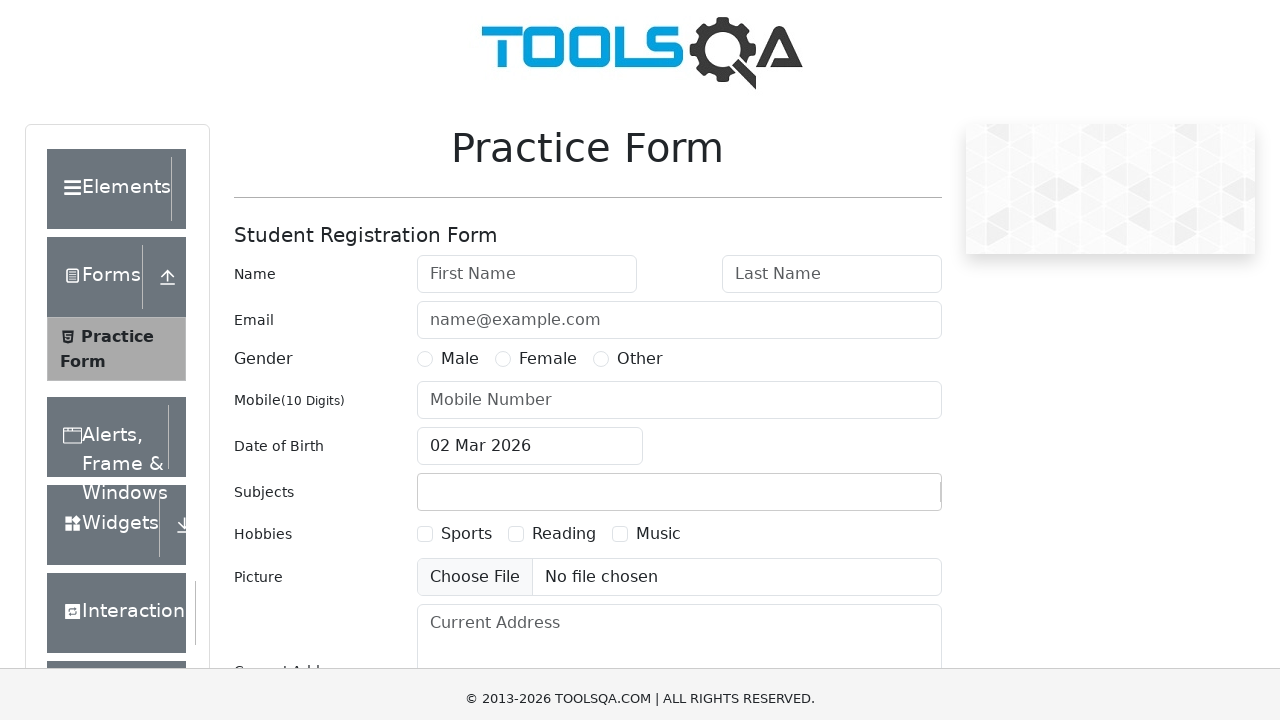

Filled first name field with 'Shabana' on #firstName
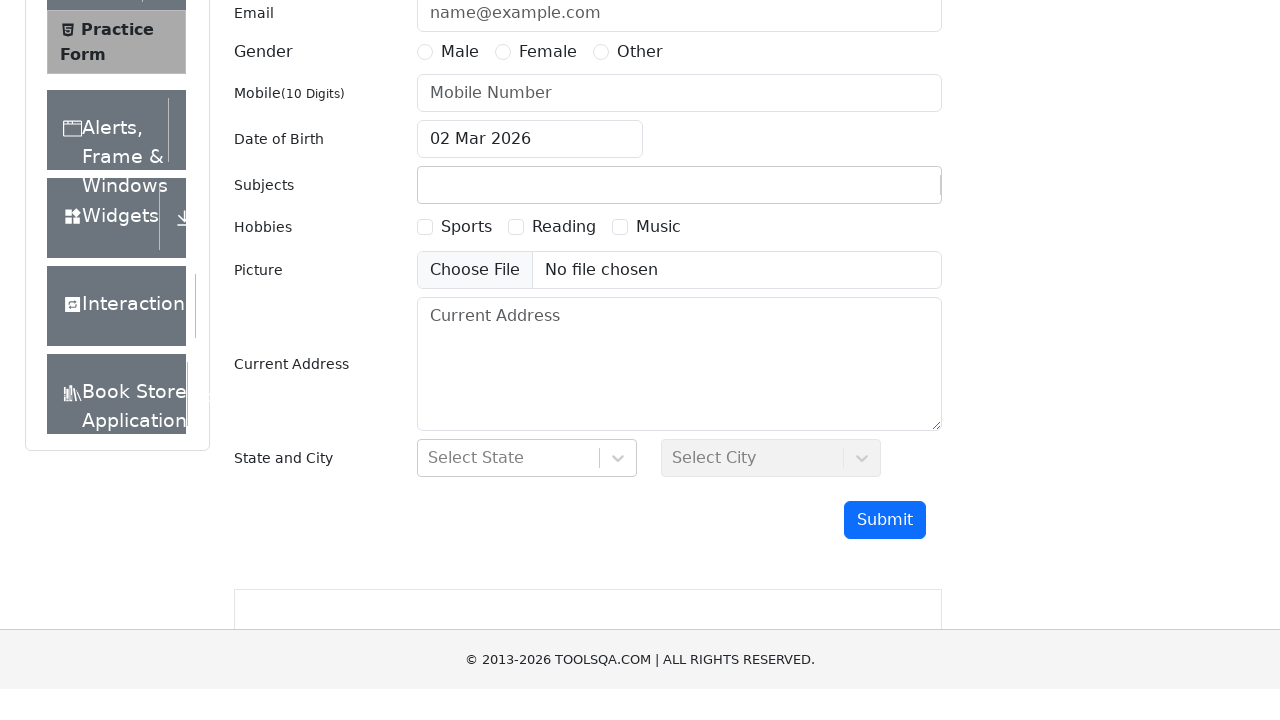

Filled last name field with 'Nayab' on #lastName
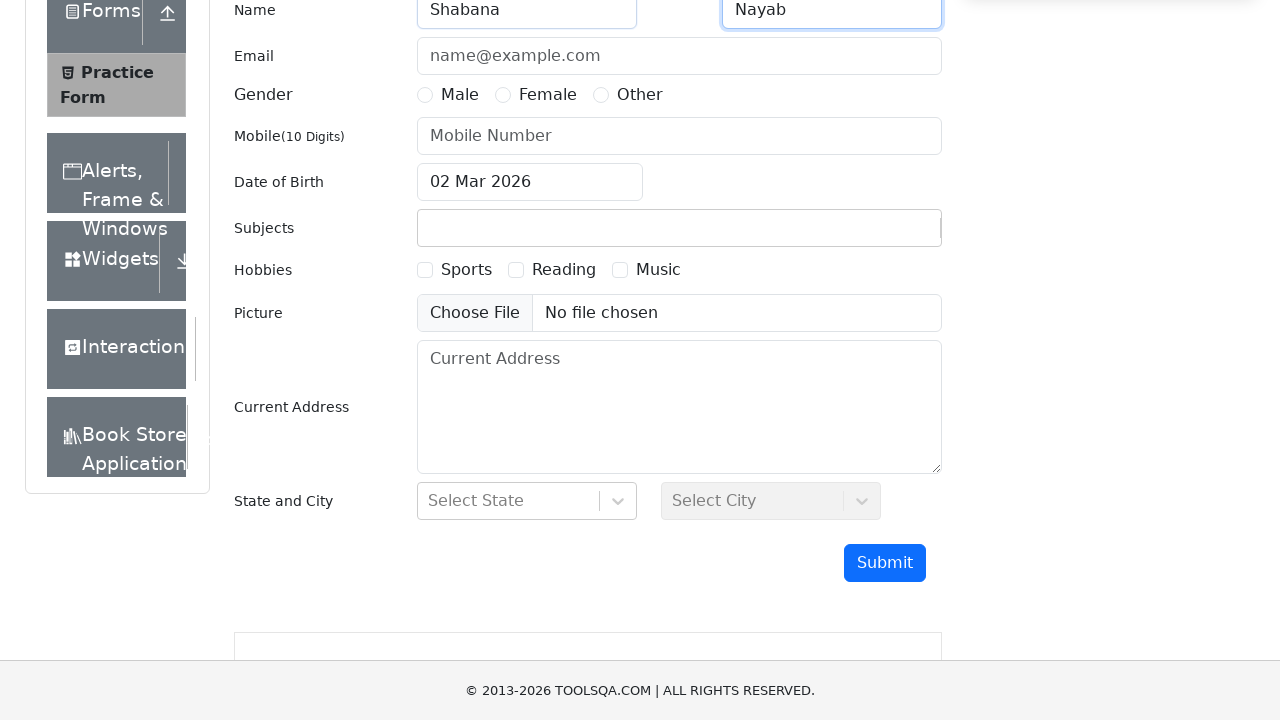

Filled email field with 'shabana@gmail.com' on #userEmail
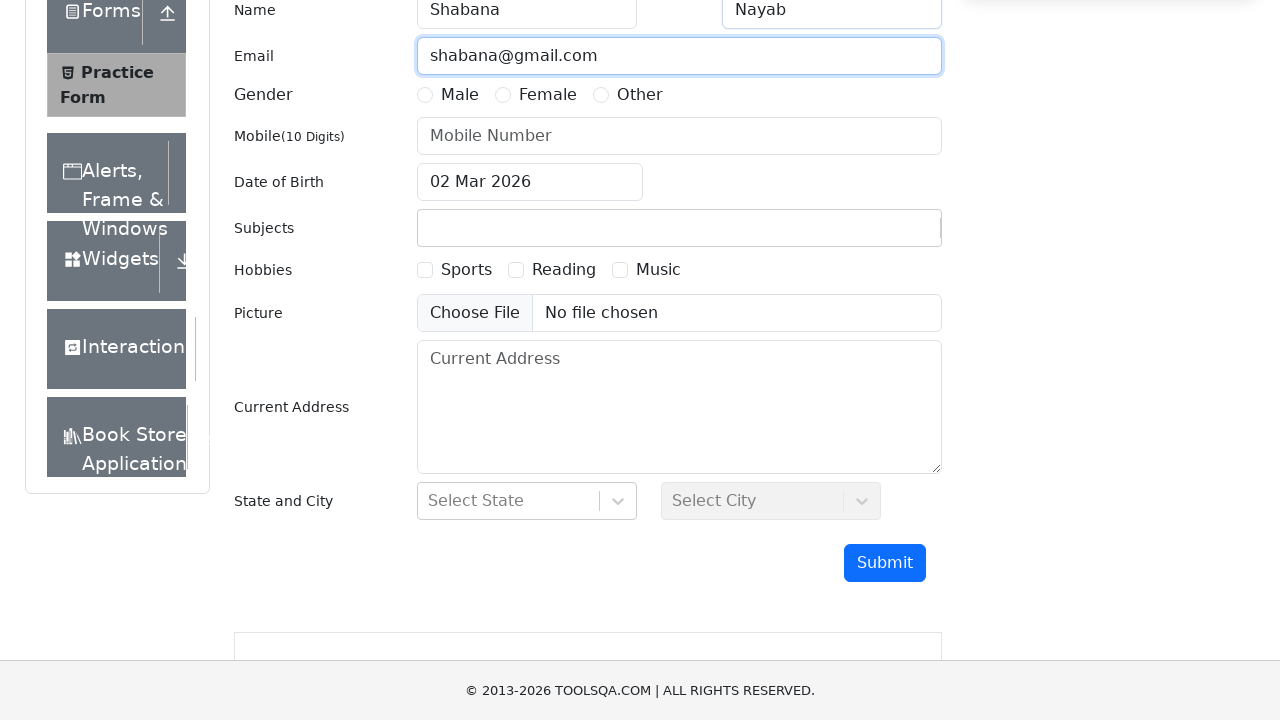

Selected Female gender radio button
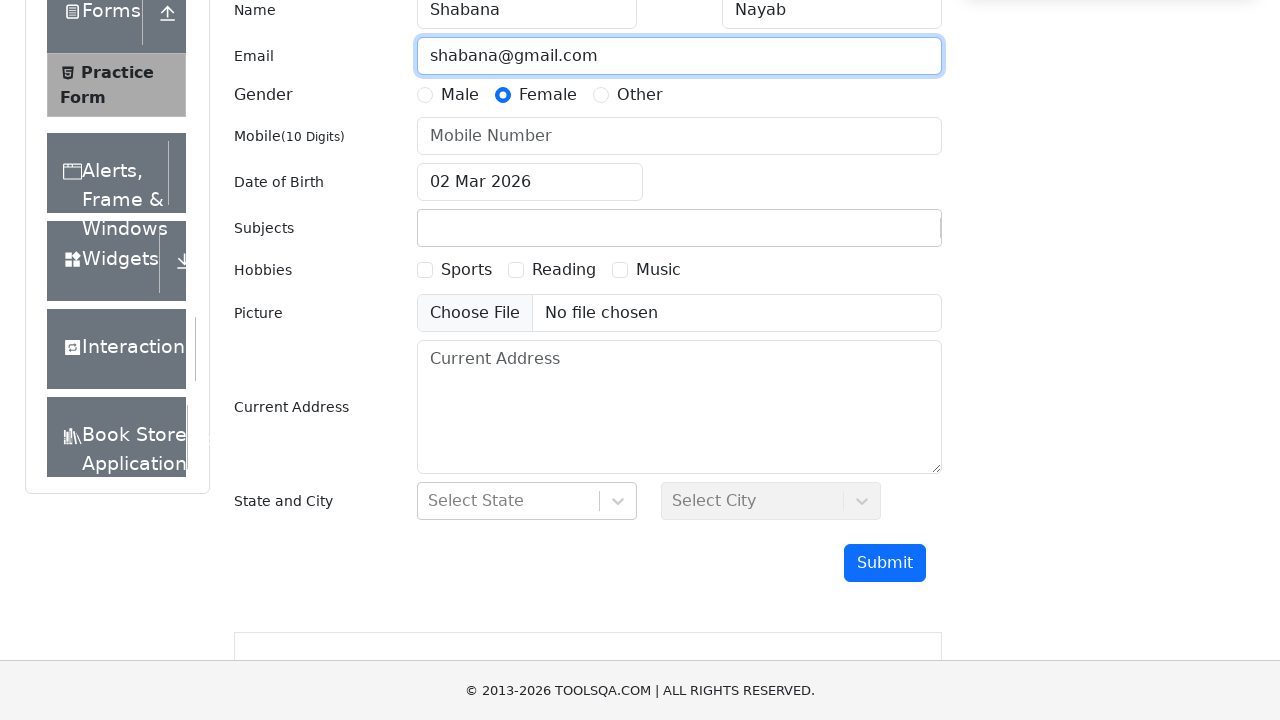

Filled mobile number field with '8787878787' on #userNumber
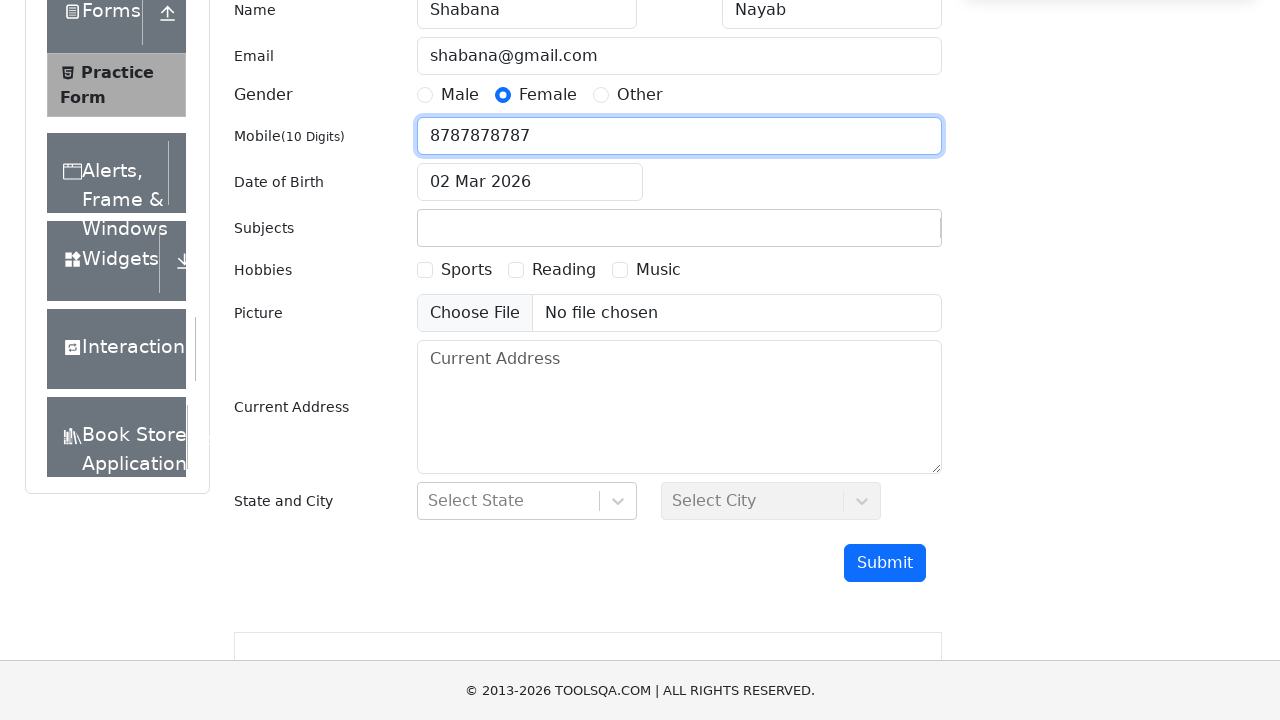

Clicked date of birth input field at (530, 182) on #dateOfBirthInput
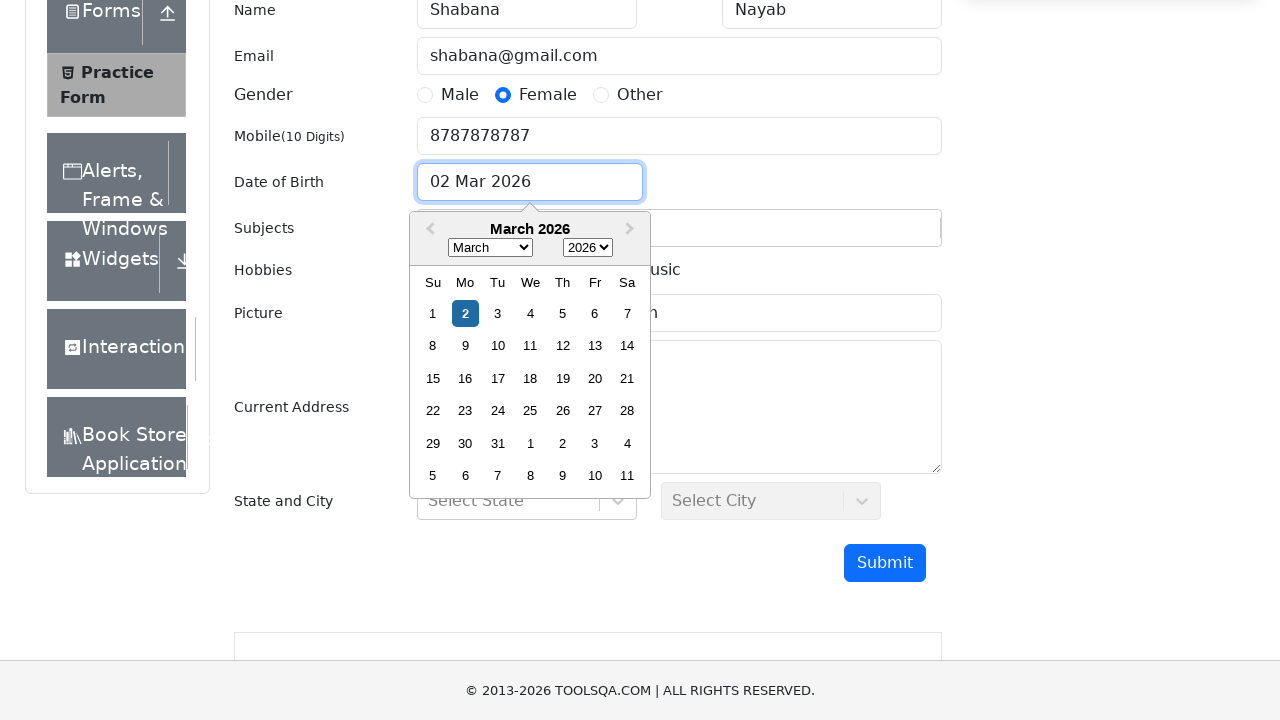

Selected all text in date of birth field
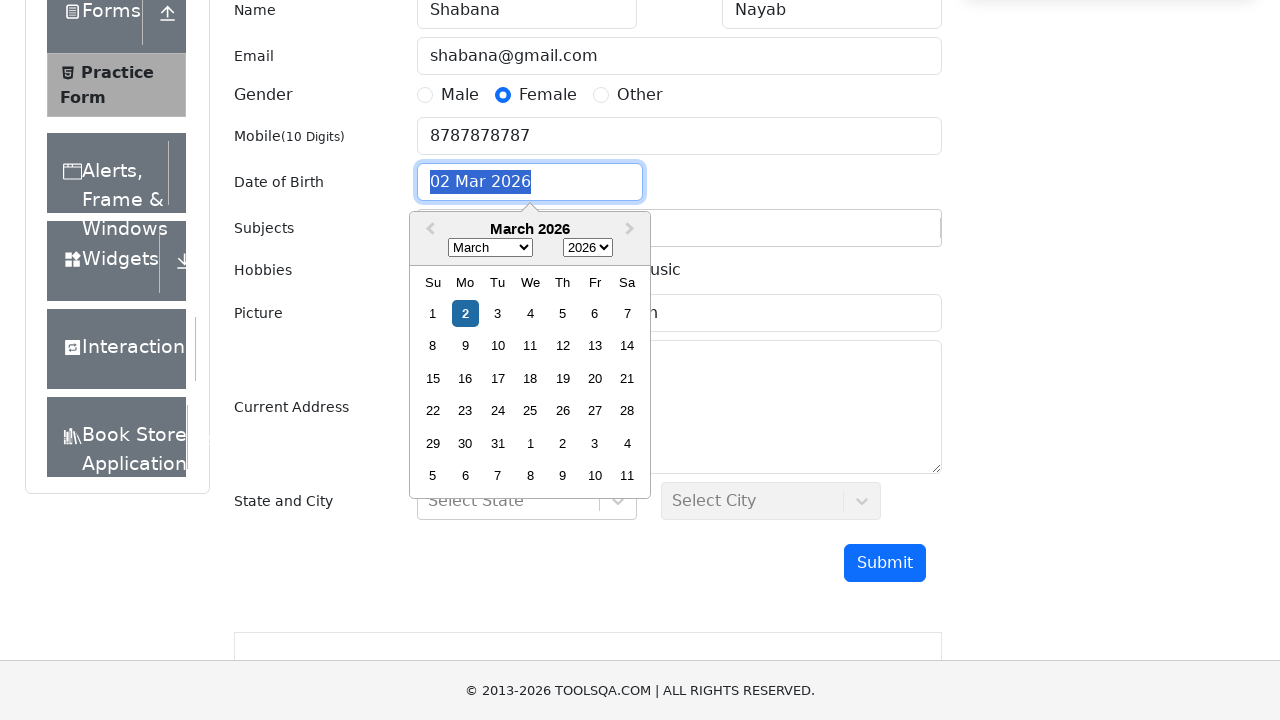

Typed date of birth '01 Jan 2001'
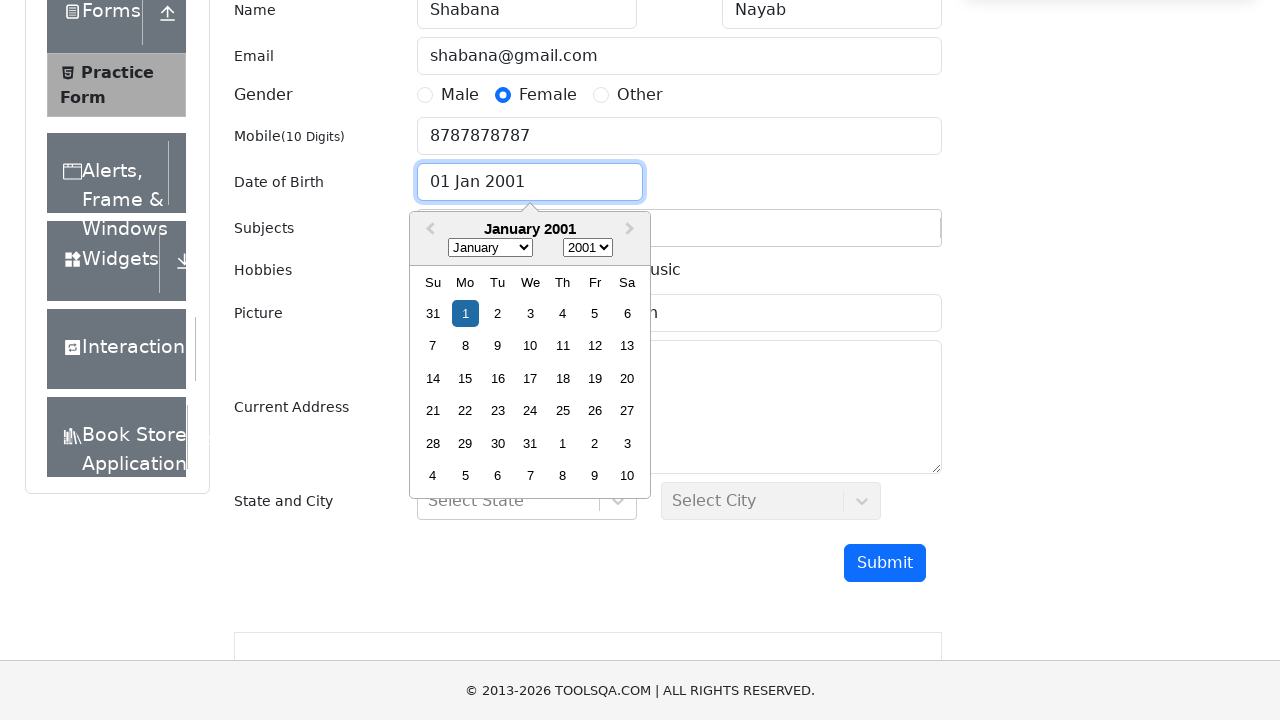

Pressed Enter to confirm date of birth
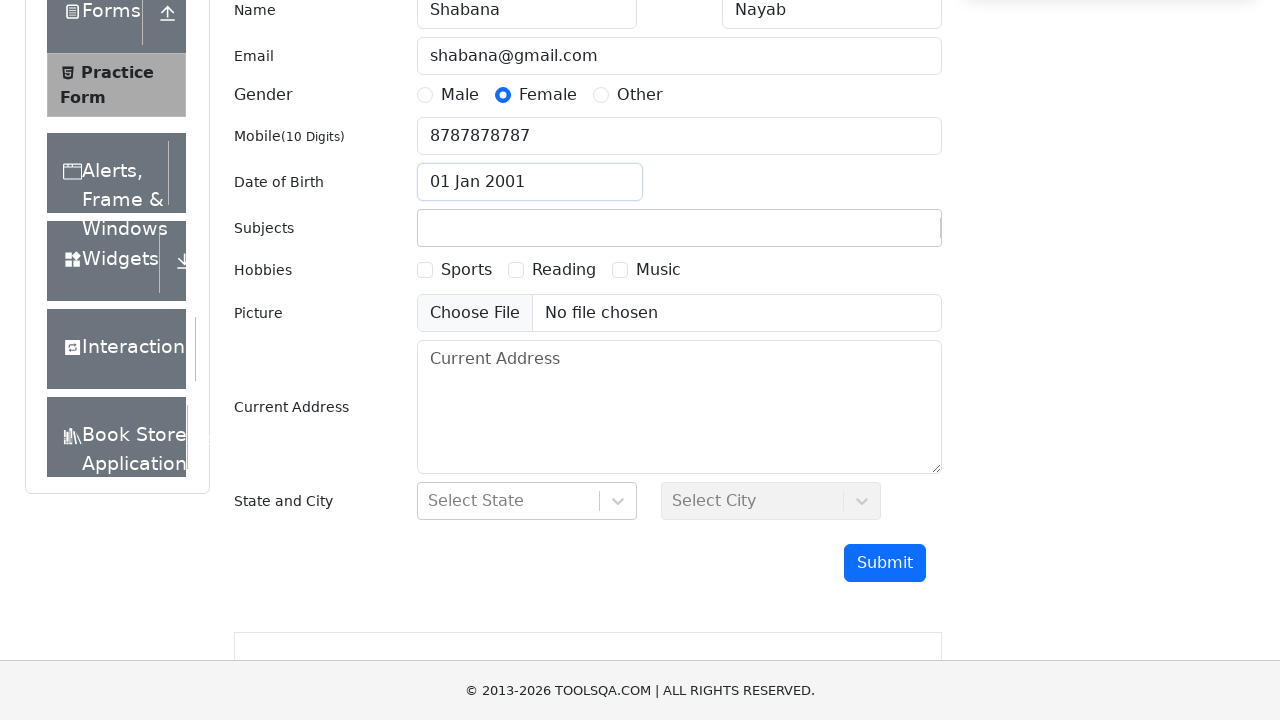

Cleared file upload input
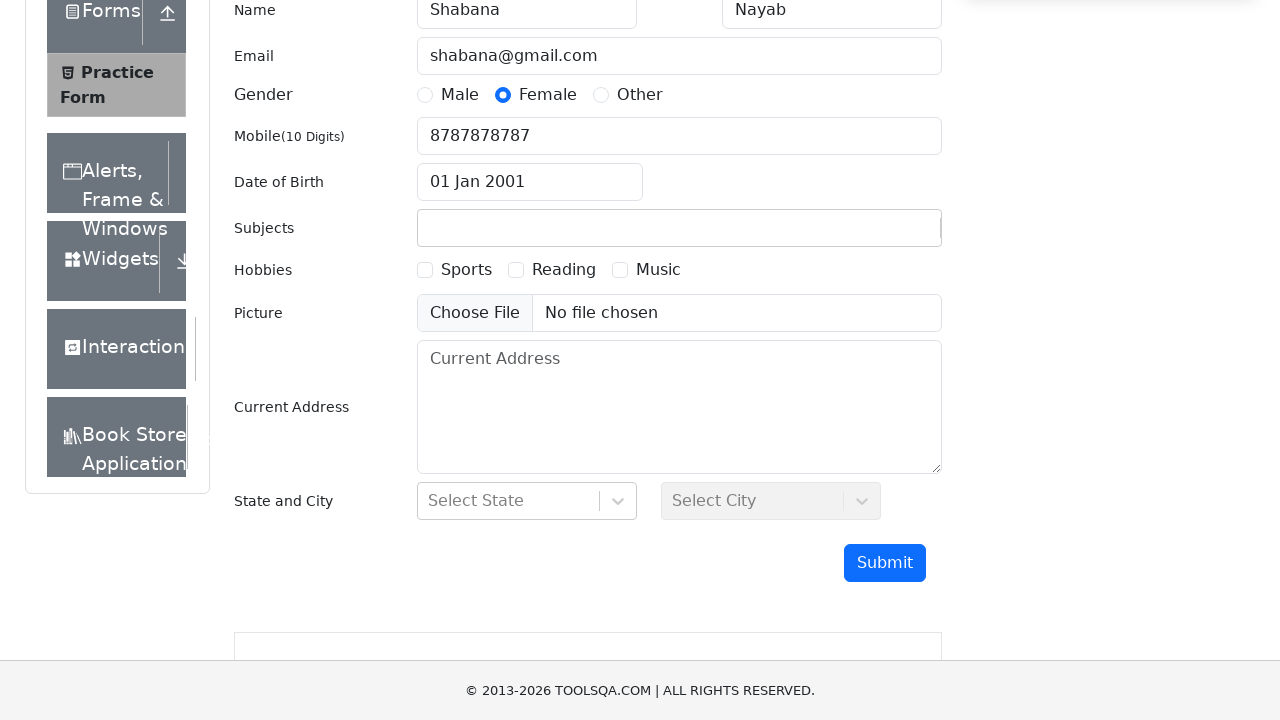

Scrolled down additional 400px to view more form fields
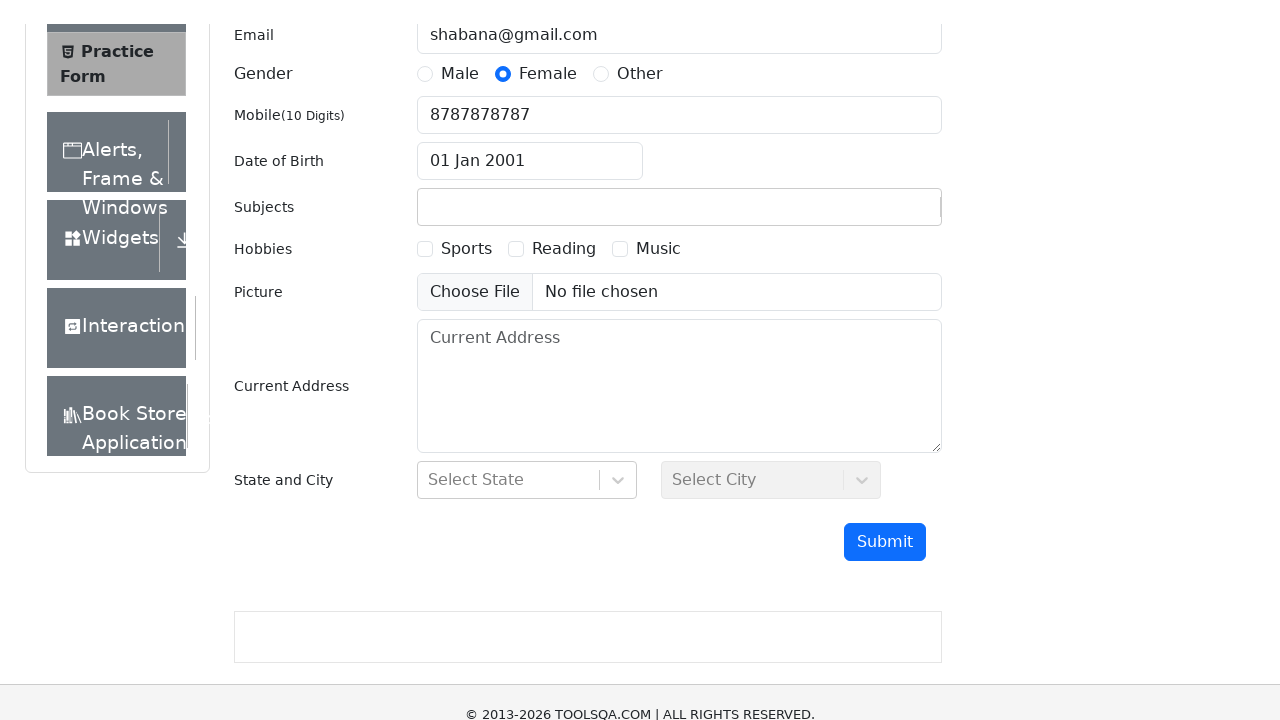

Clicked state dropdown to open options at (618, 437) on xpath=//*[@id='state']/div/div[2]/div
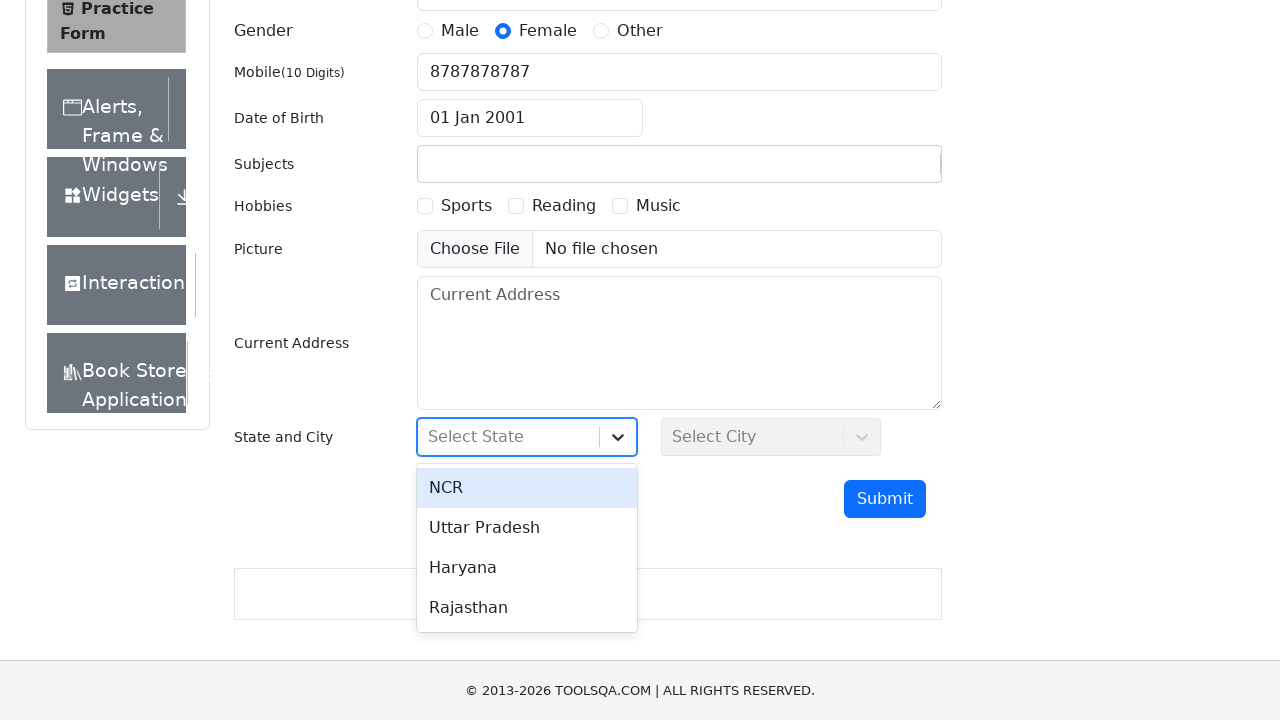

Selected state option from dropdown at (527, 568) on #react-select-3-option-2
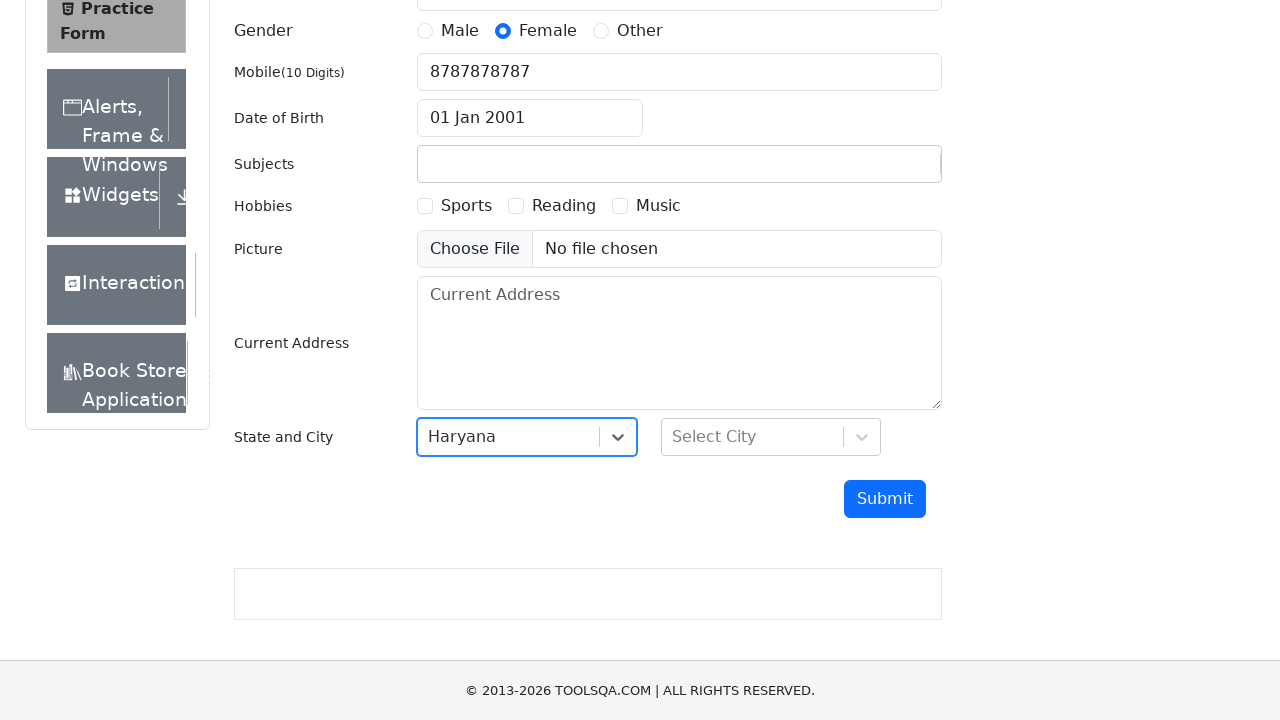

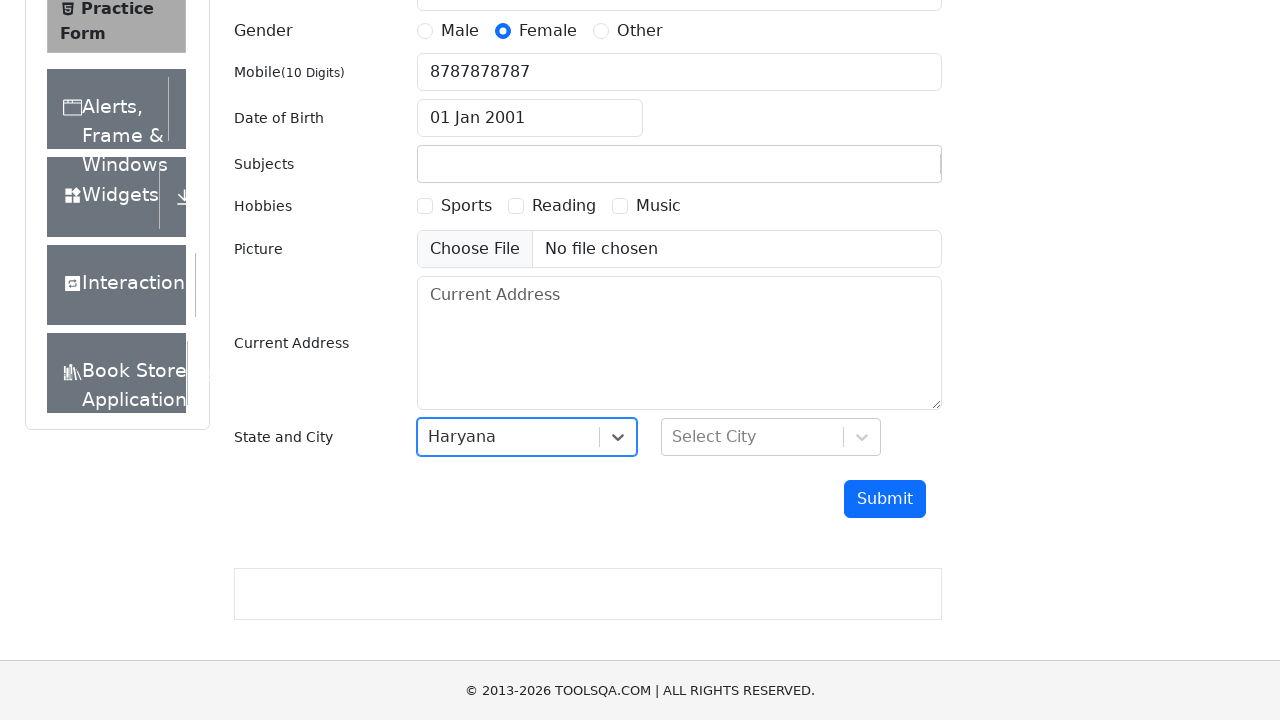